Tests window/tab management functionality including opening new windows, counting open tabs, and closing multiple windows except the primary one

Starting URL: https://www.leafground.com/window.xhtml

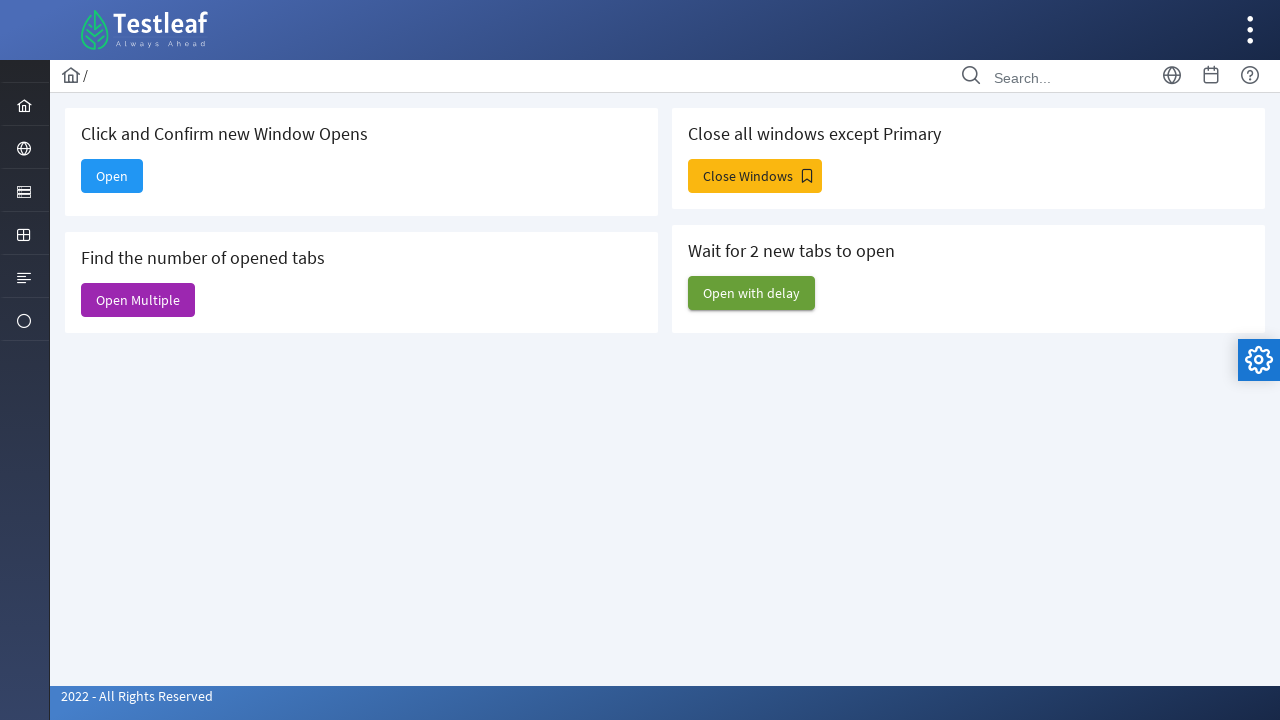

Clicked button to open new window at (112, 176) on button#j_idt88\:new
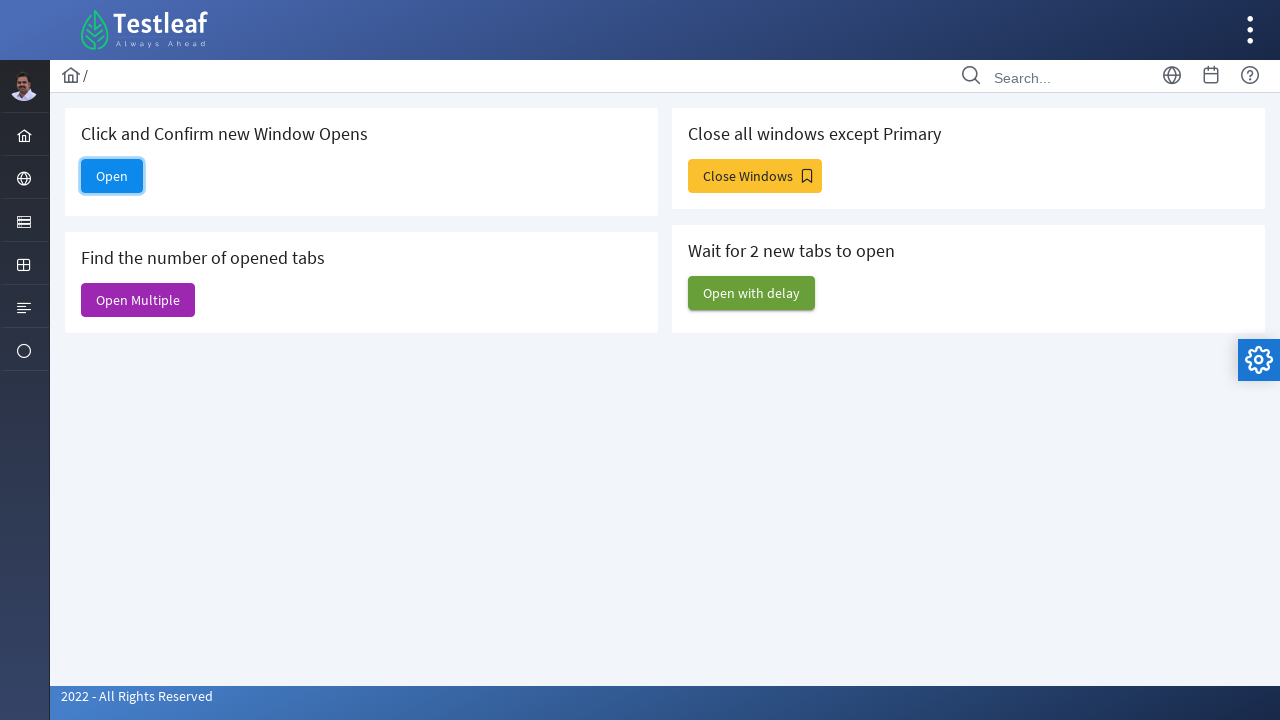

New window/tab opened and captured at (112, 176) on button#j_idt88\:new
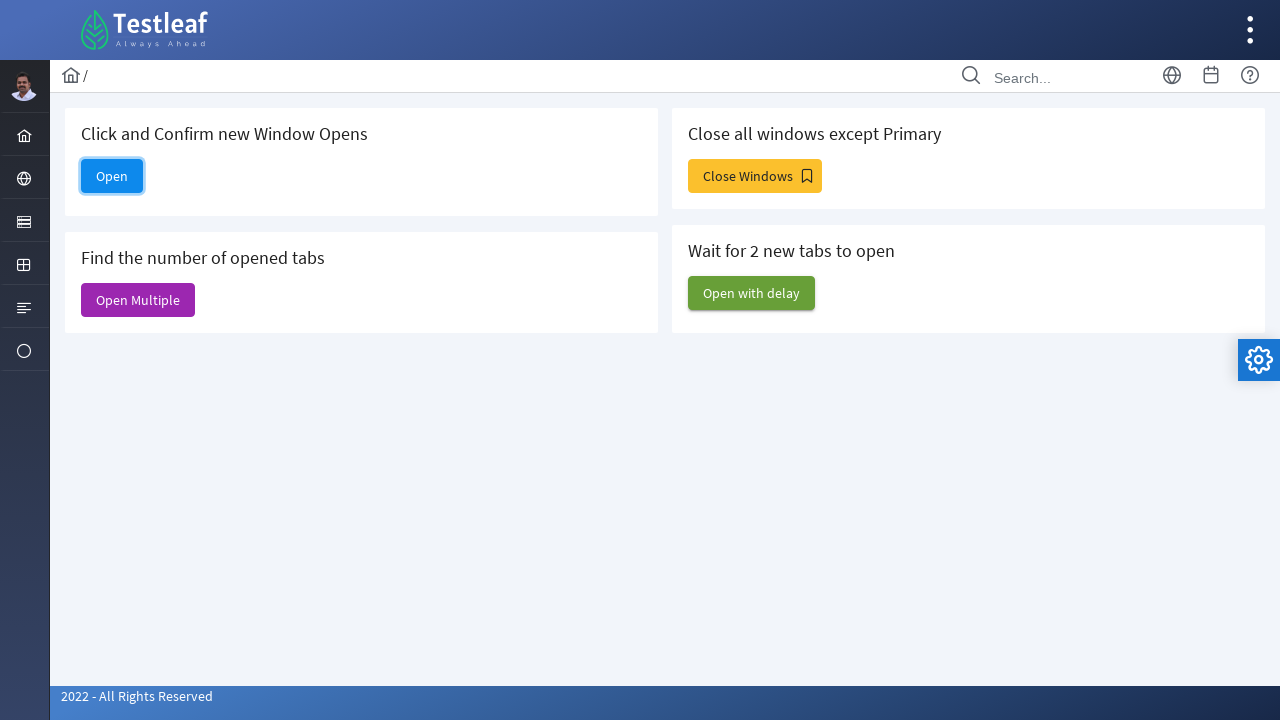

Retrieved new page title: 
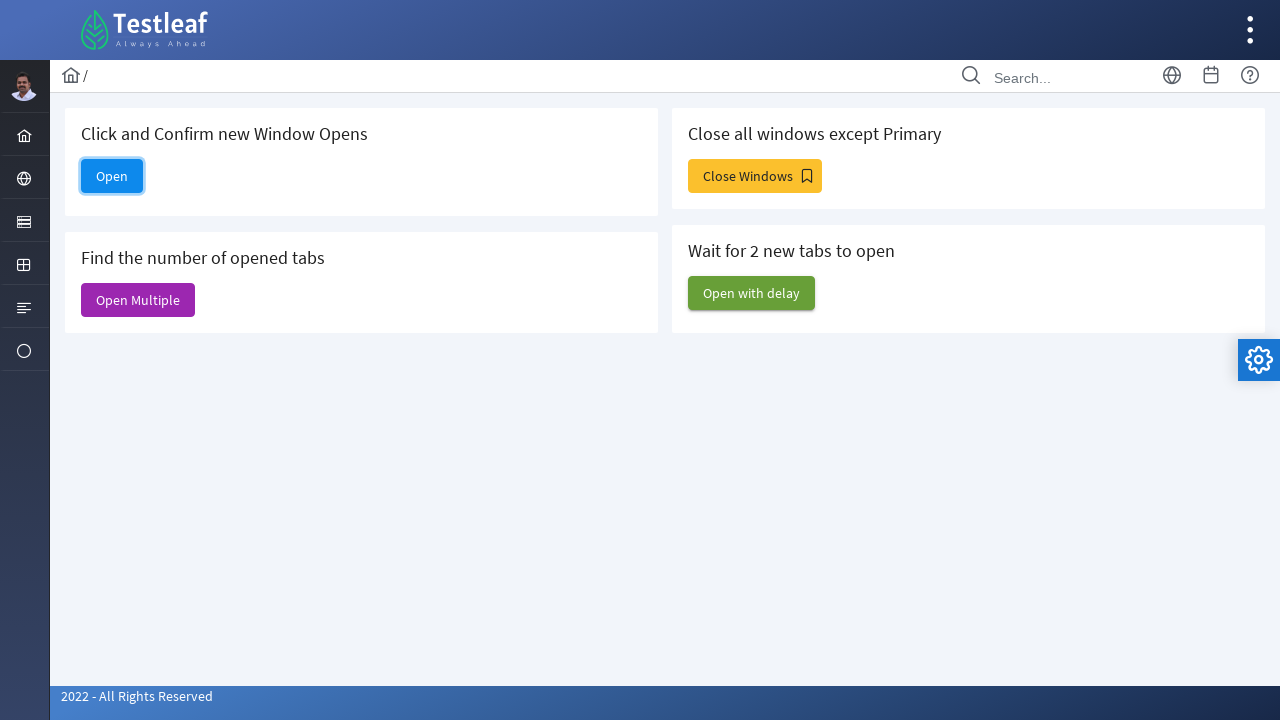

Closed new window/tab
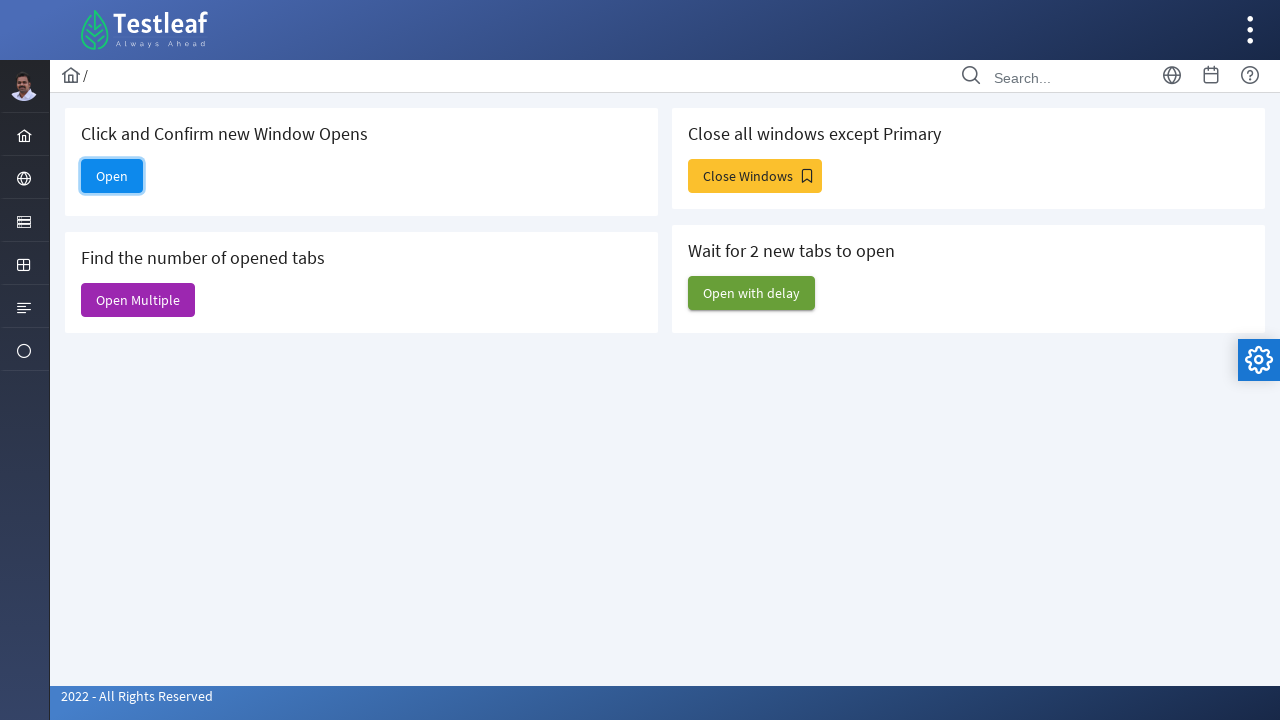

Verified open button visibility on main window: True
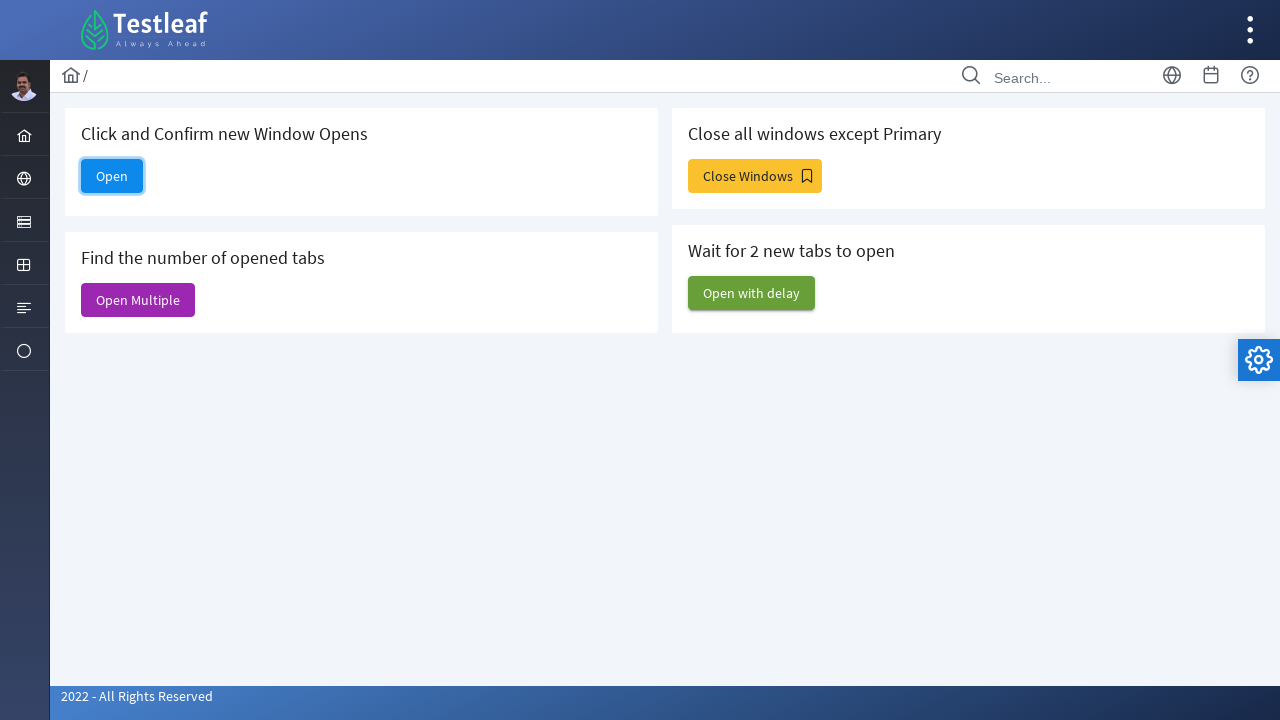

Clicked button to count open windows at (138, 300) on button#j_idt88\:j_idt91
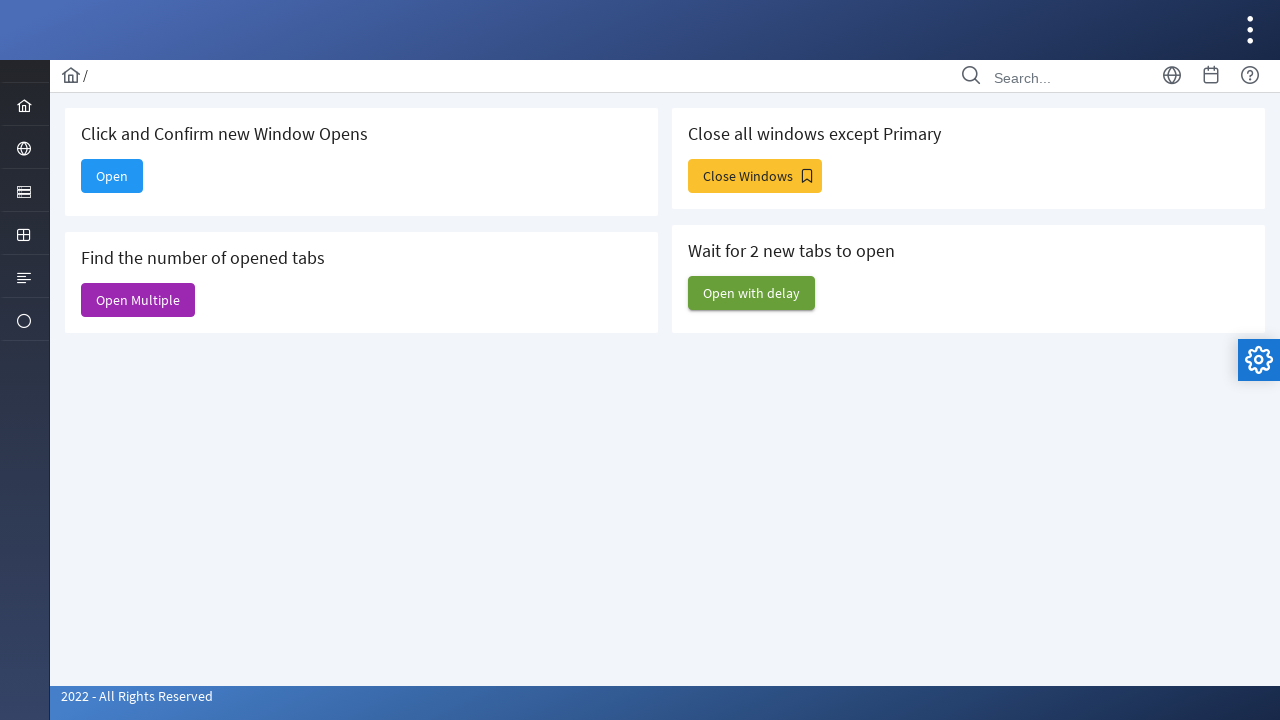

Counted total open windows: 7
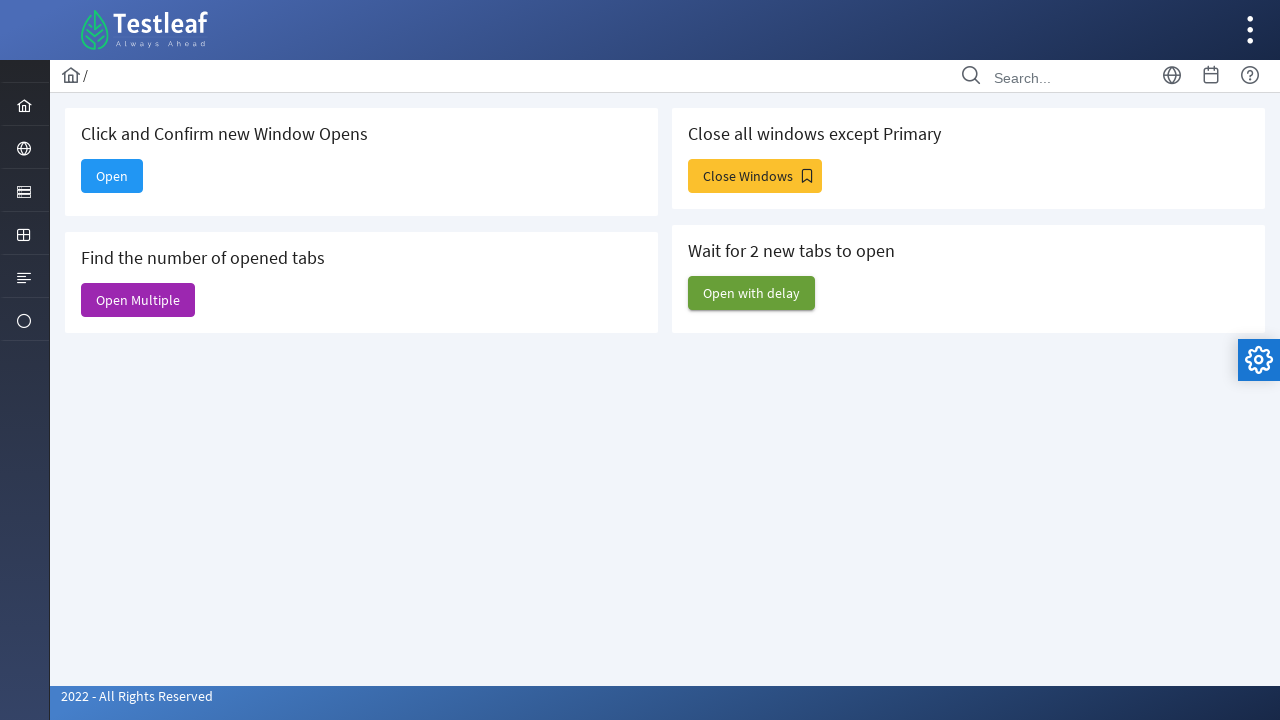

Clicked button to close all windows except primary at (755, 176) on button#j_idt88\:j_idt93
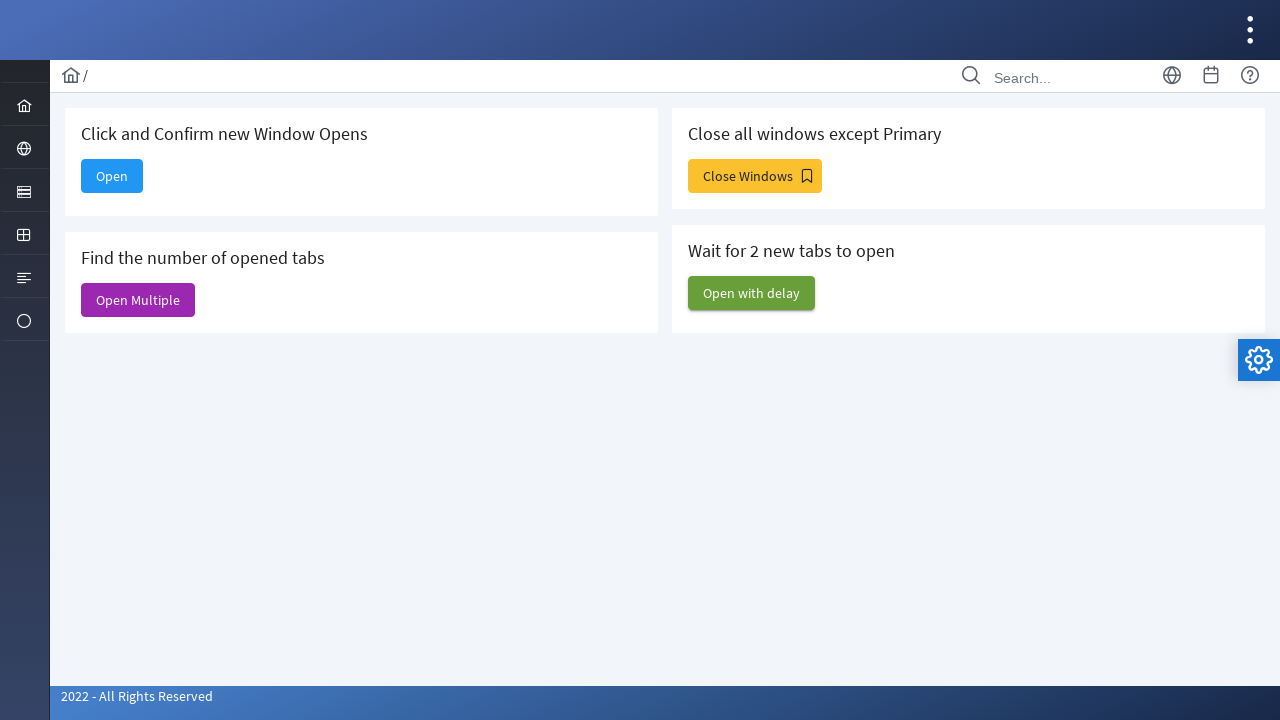

Closed non-primary window/tab
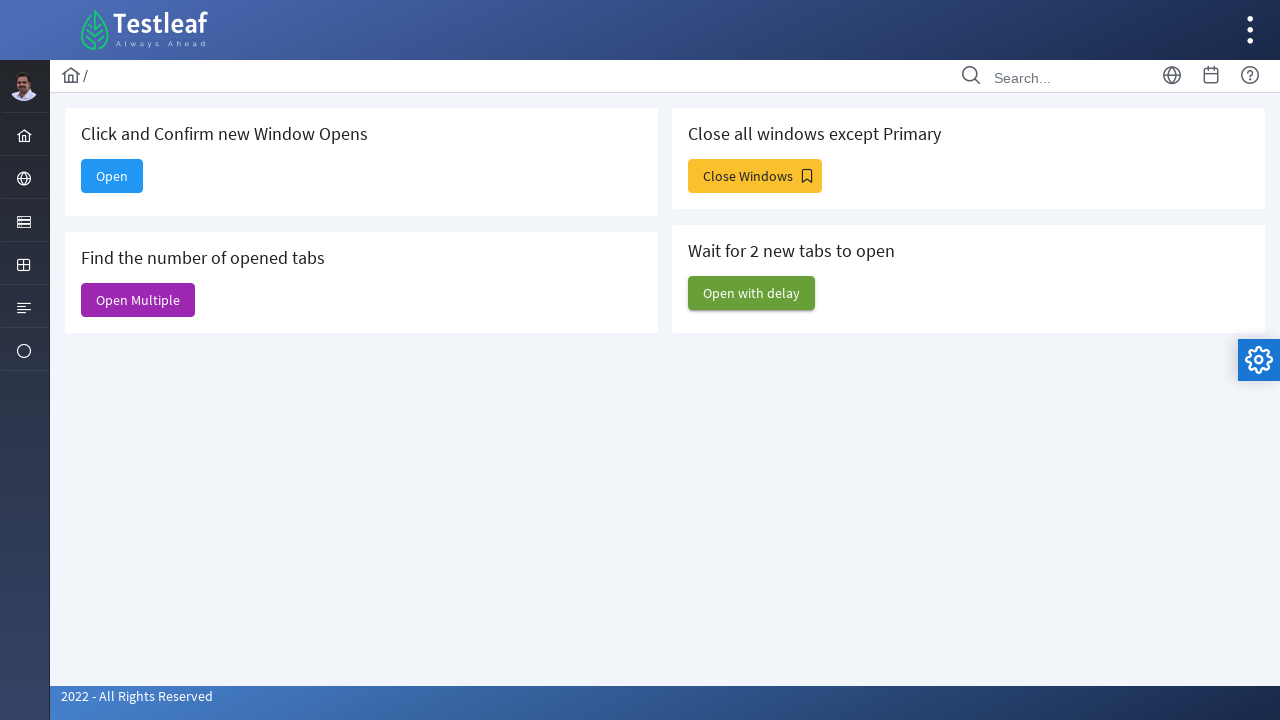

Closed non-primary window/tab
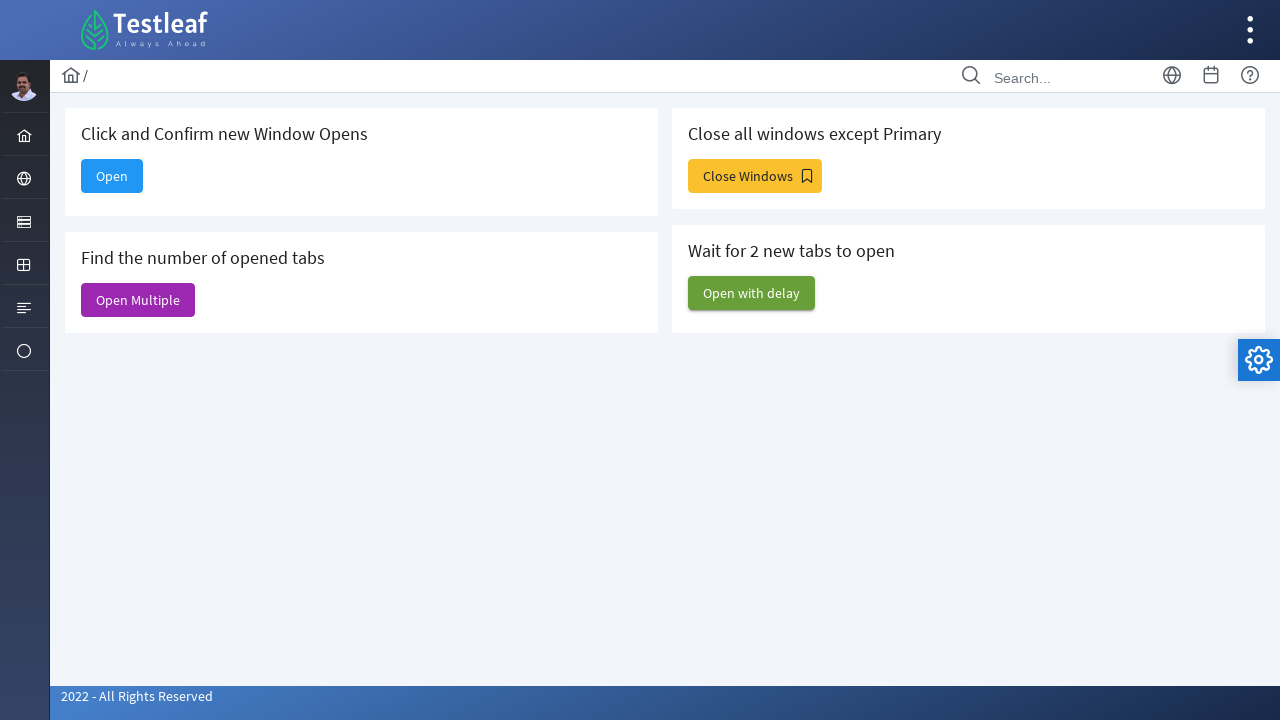

Closed non-primary window/tab
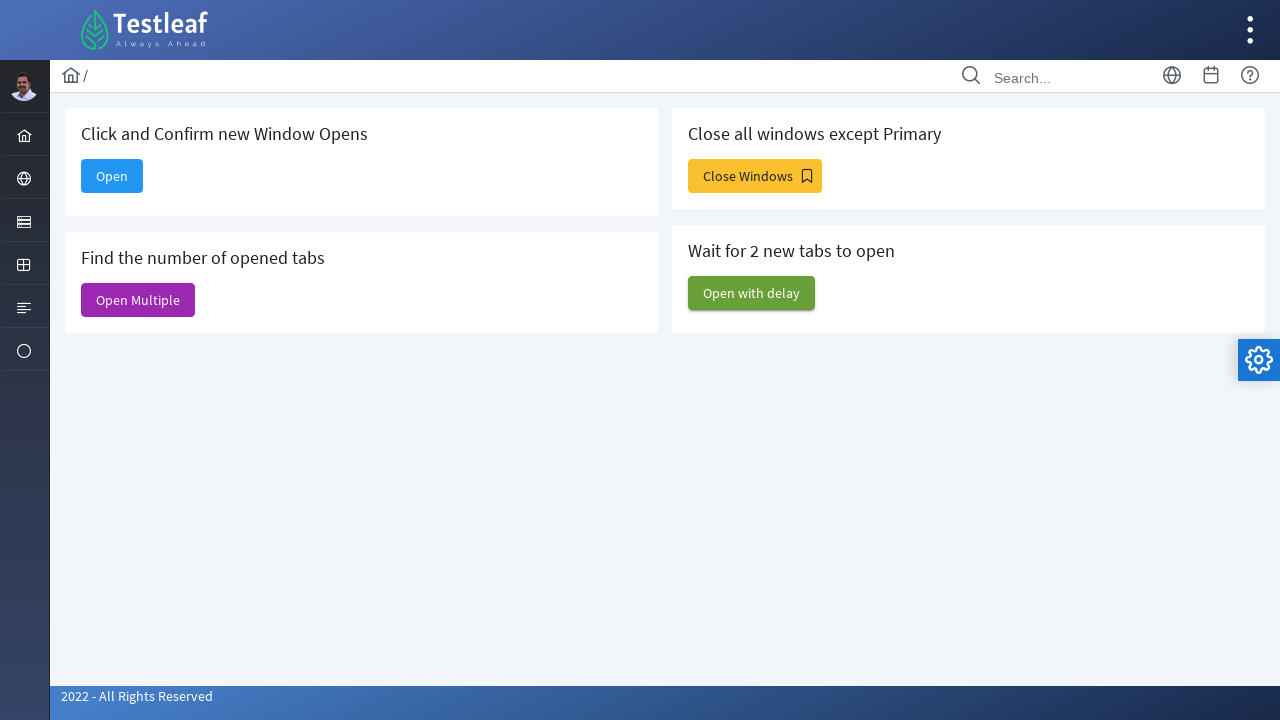

Closed non-primary window/tab
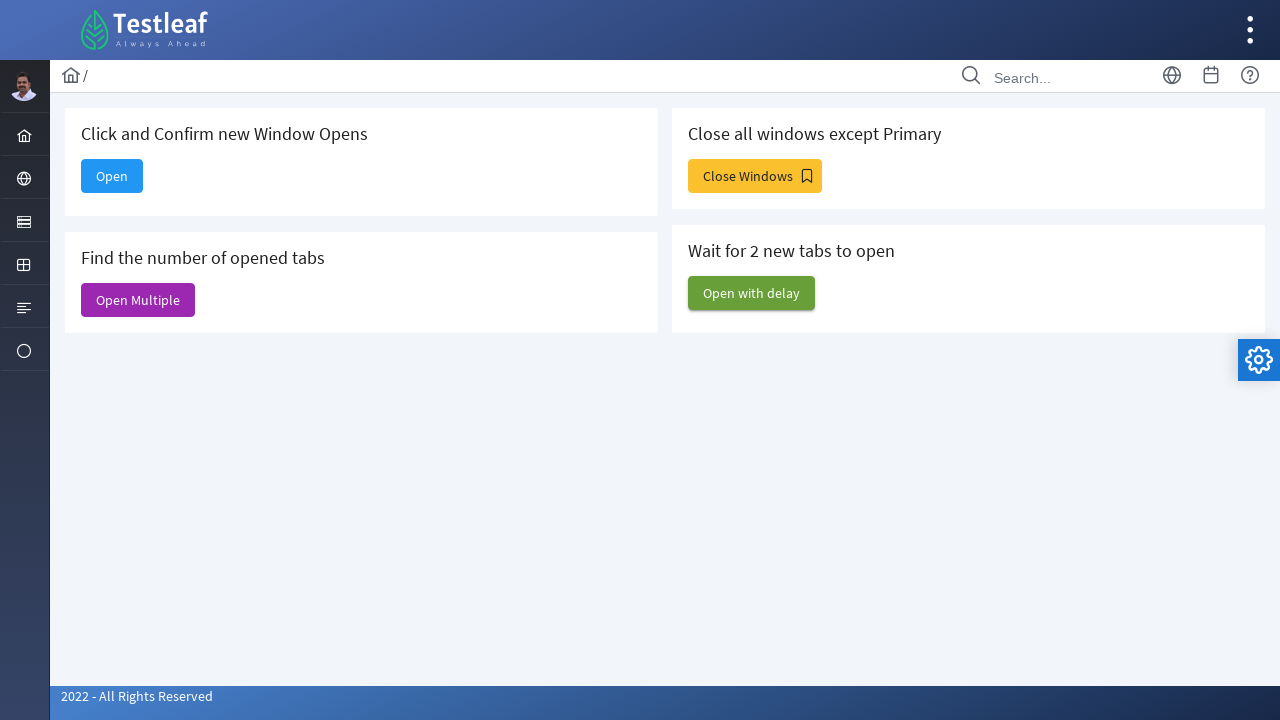

Closed non-primary window/tab
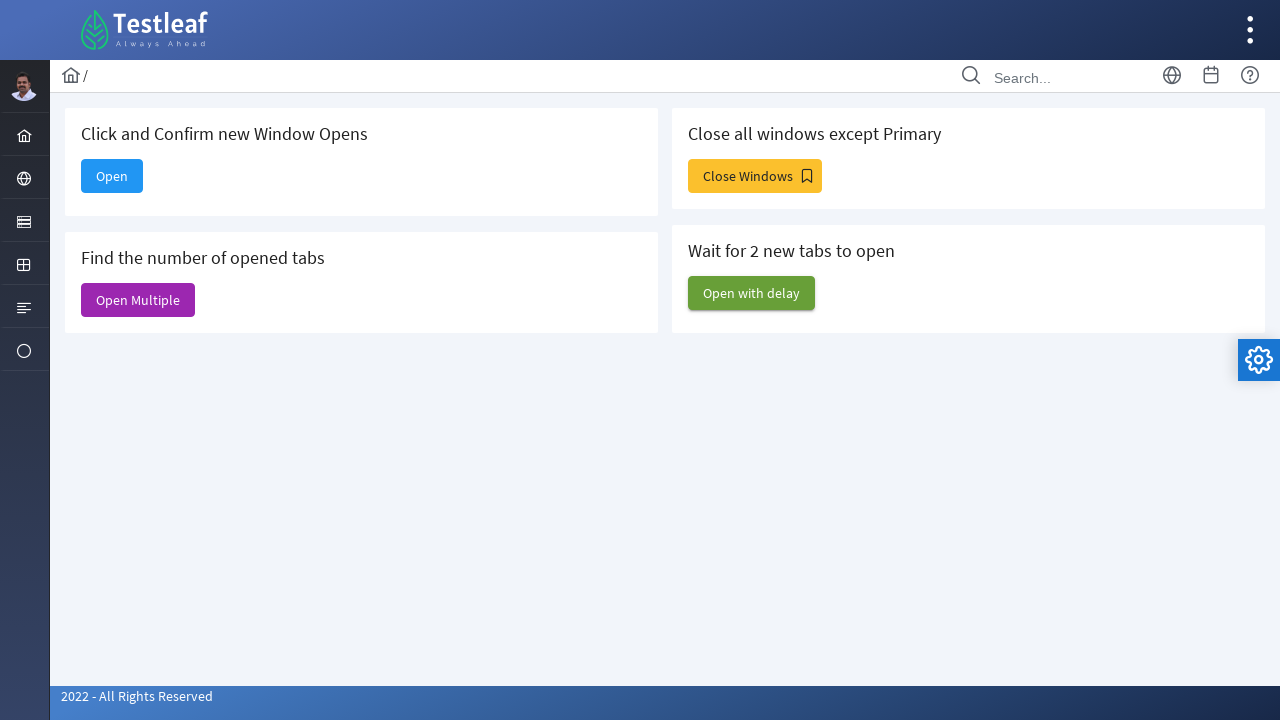

Closed non-primary window/tab
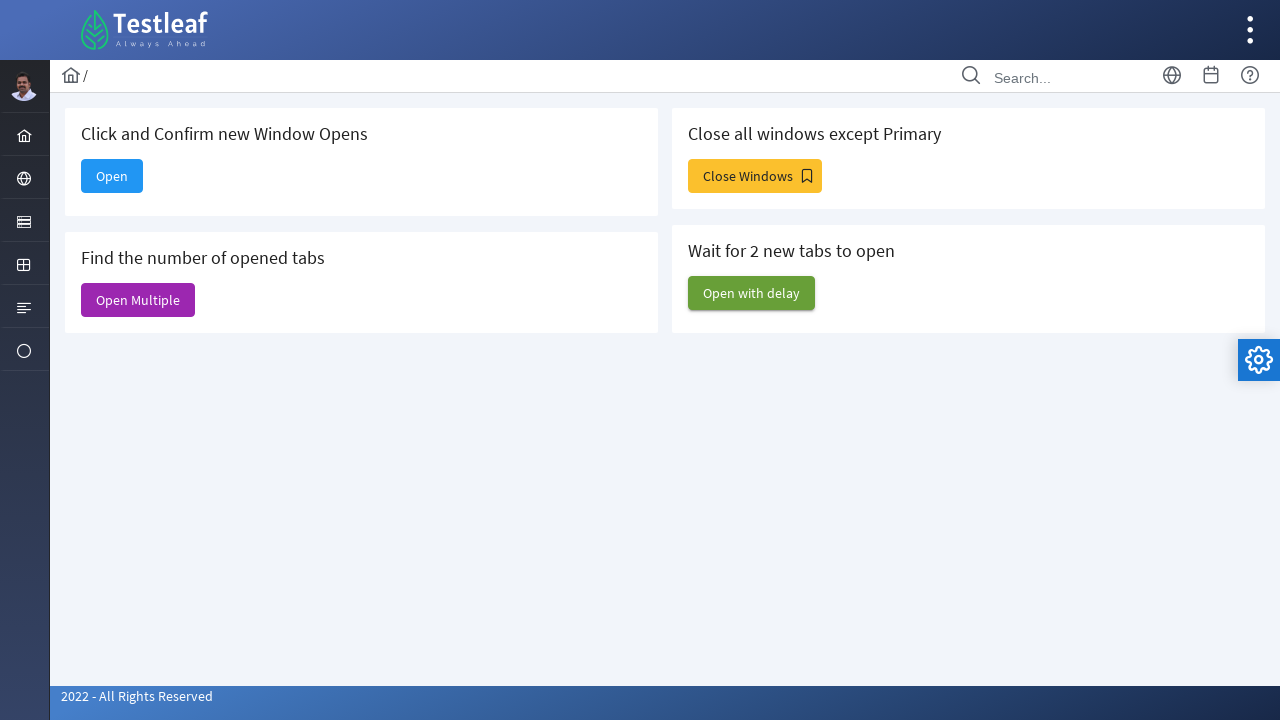

Closed non-primary window/tab
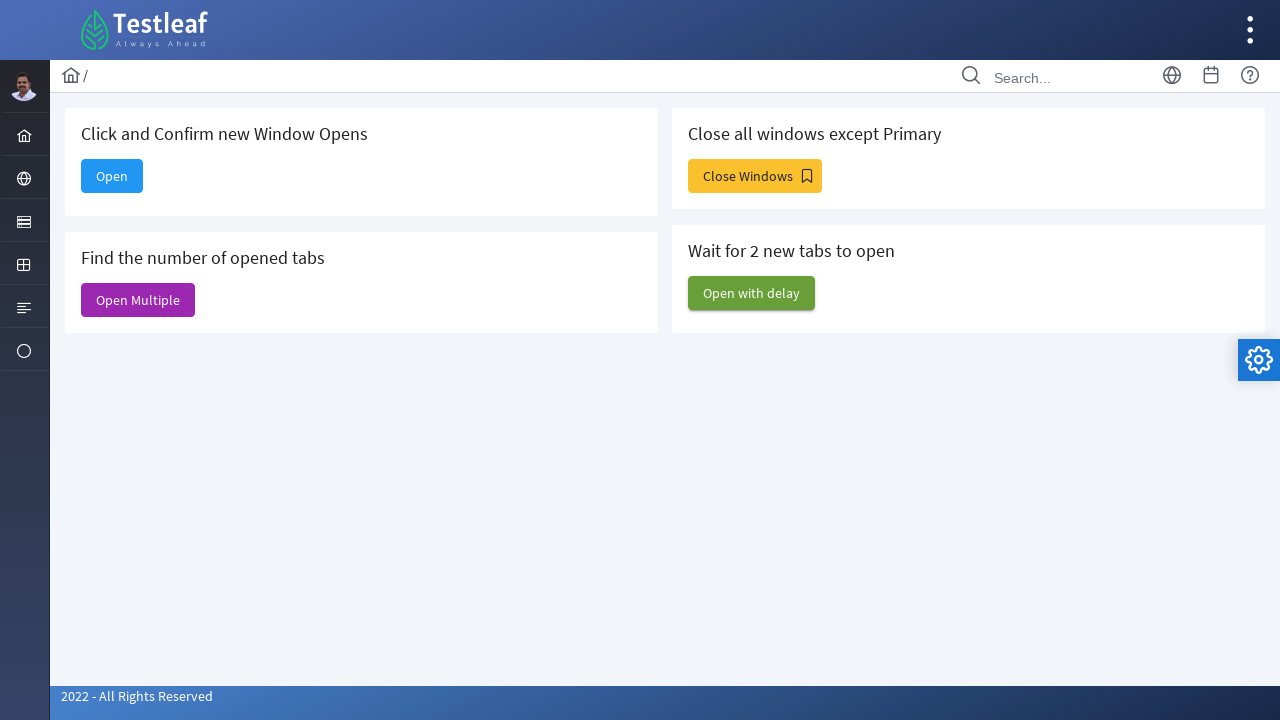

Closed non-primary window/tab
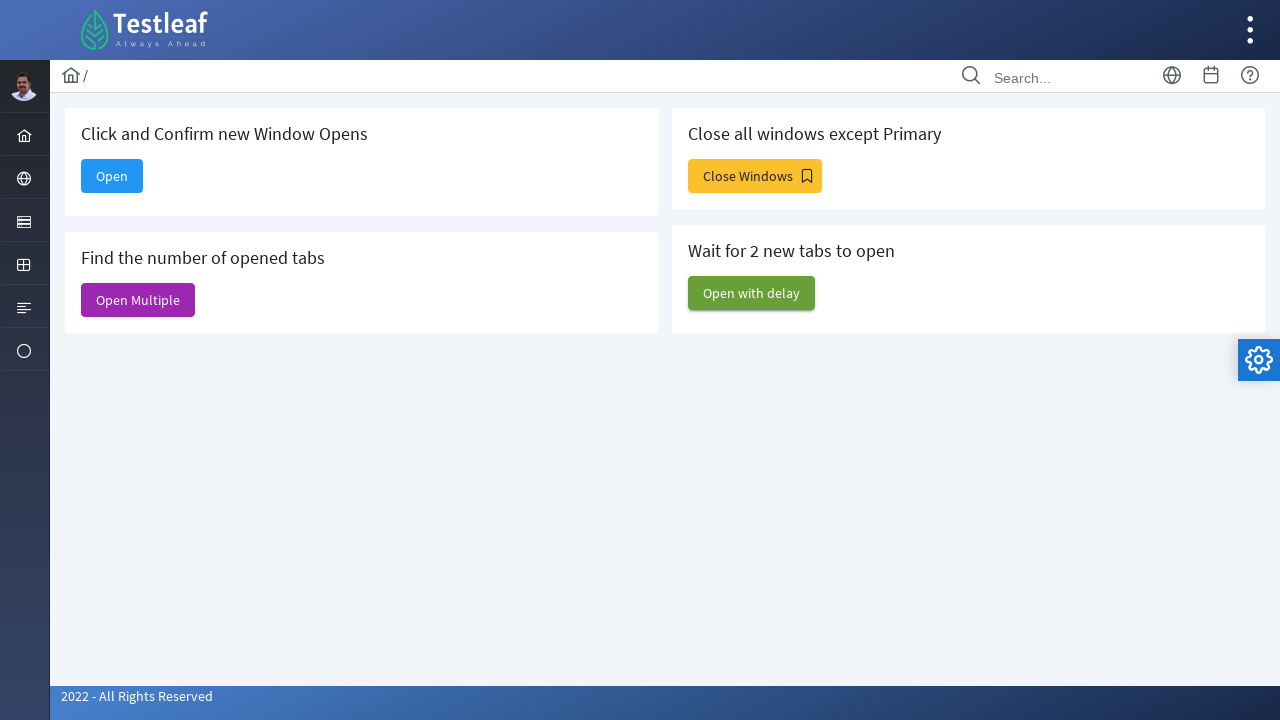

Closed non-primary window/tab
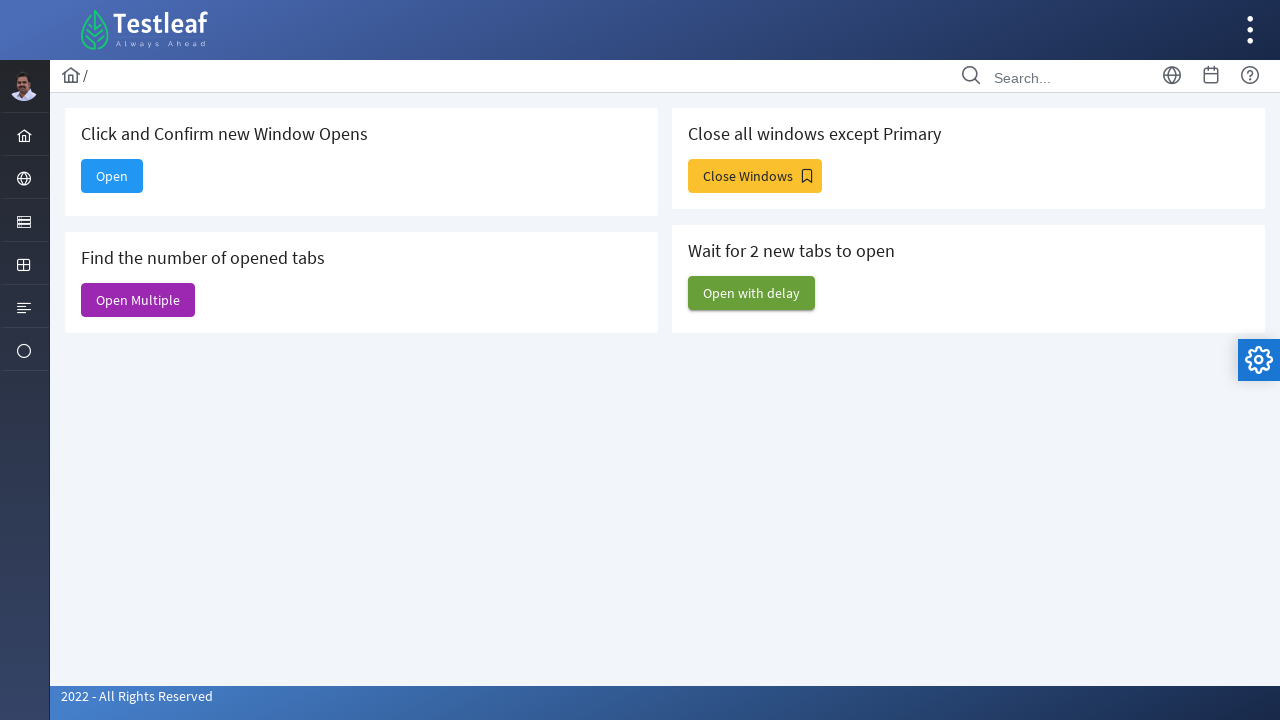

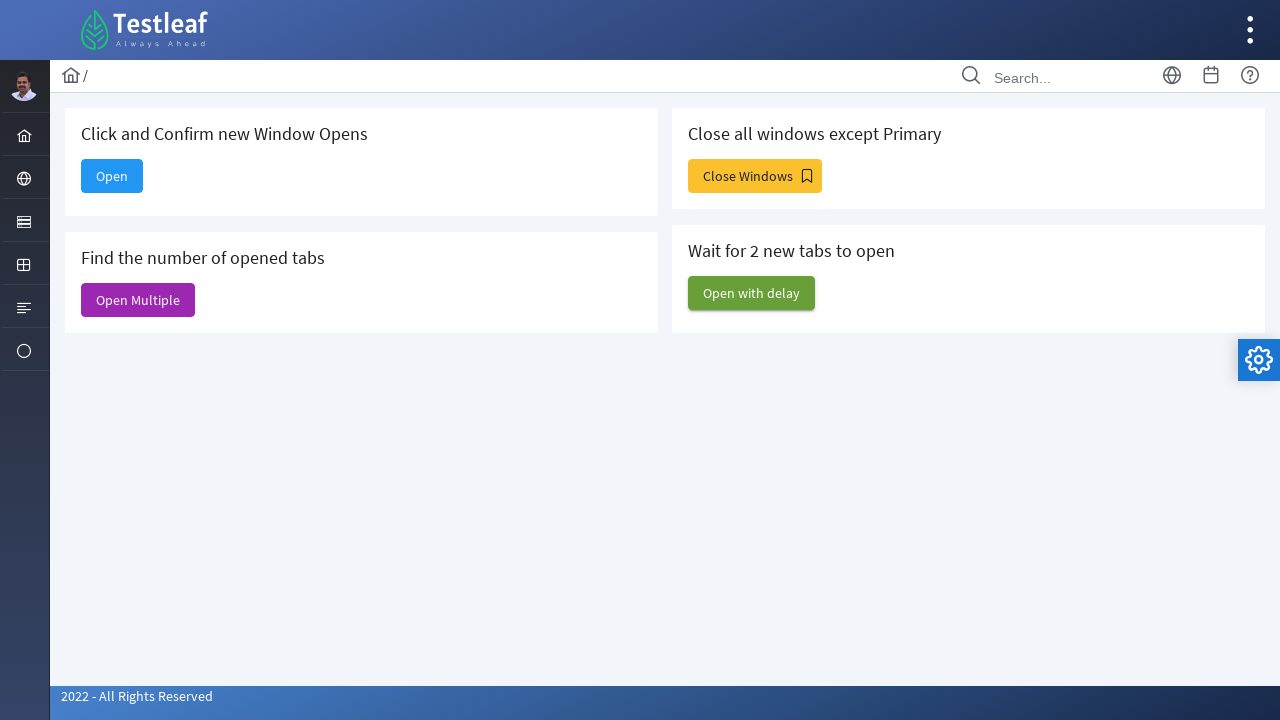